Tests JavaScript prompt alert by clicking a button, entering text into the prompt, and accepting it

Starting URL: https://konflic.github.io/examples/pages/alerts.html

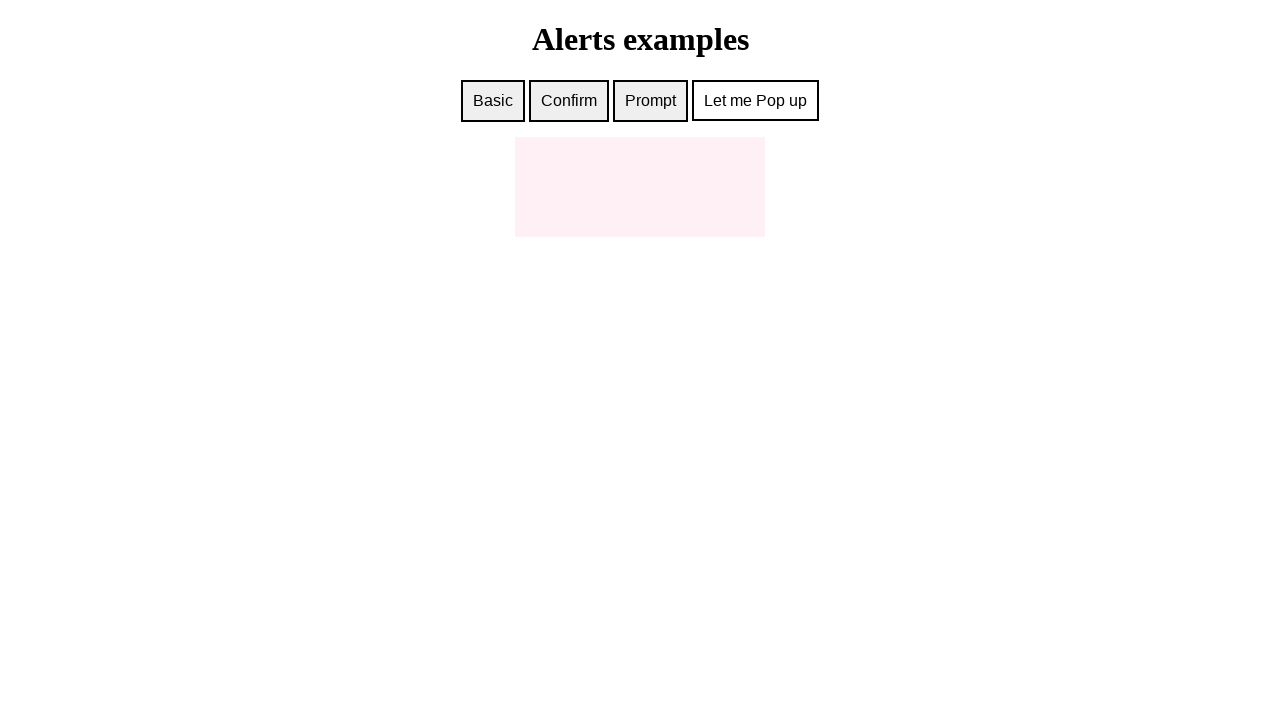

Set up dialog handler to accept prompt with text 'Hello, from playwright!'
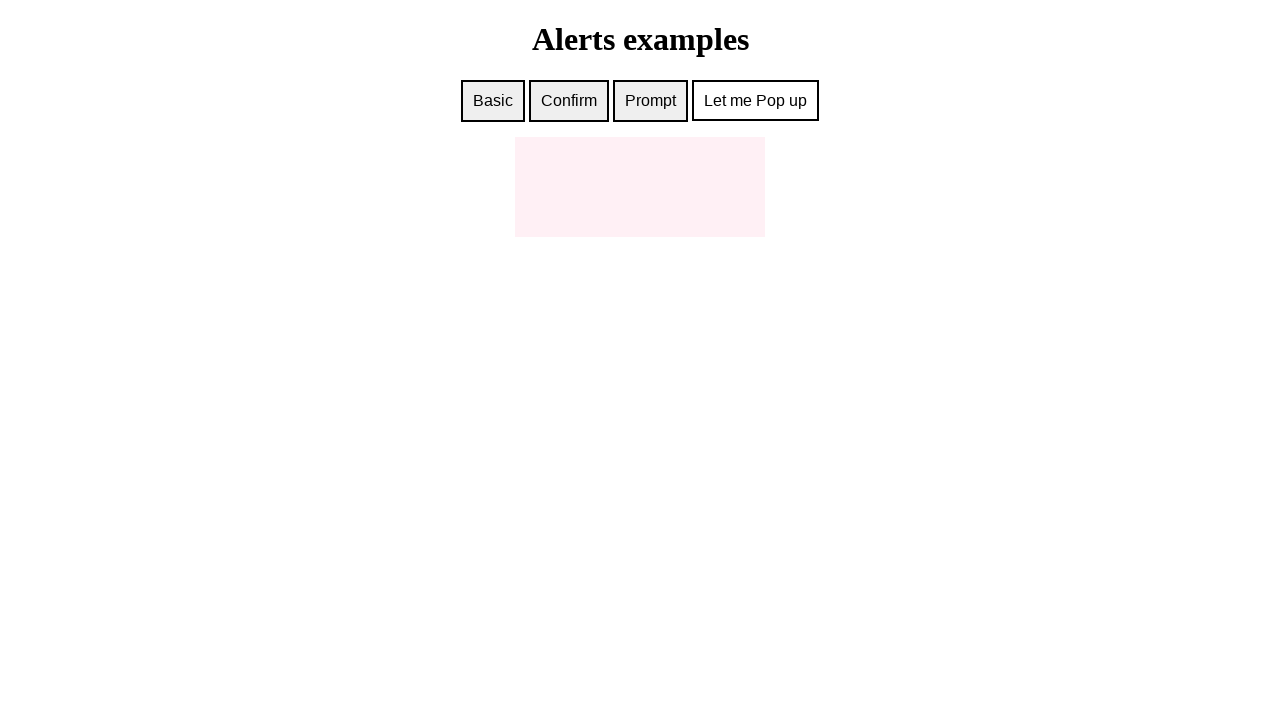

Clicked prompt button to trigger JavaScript prompt alert at (650, 101) on #prompt
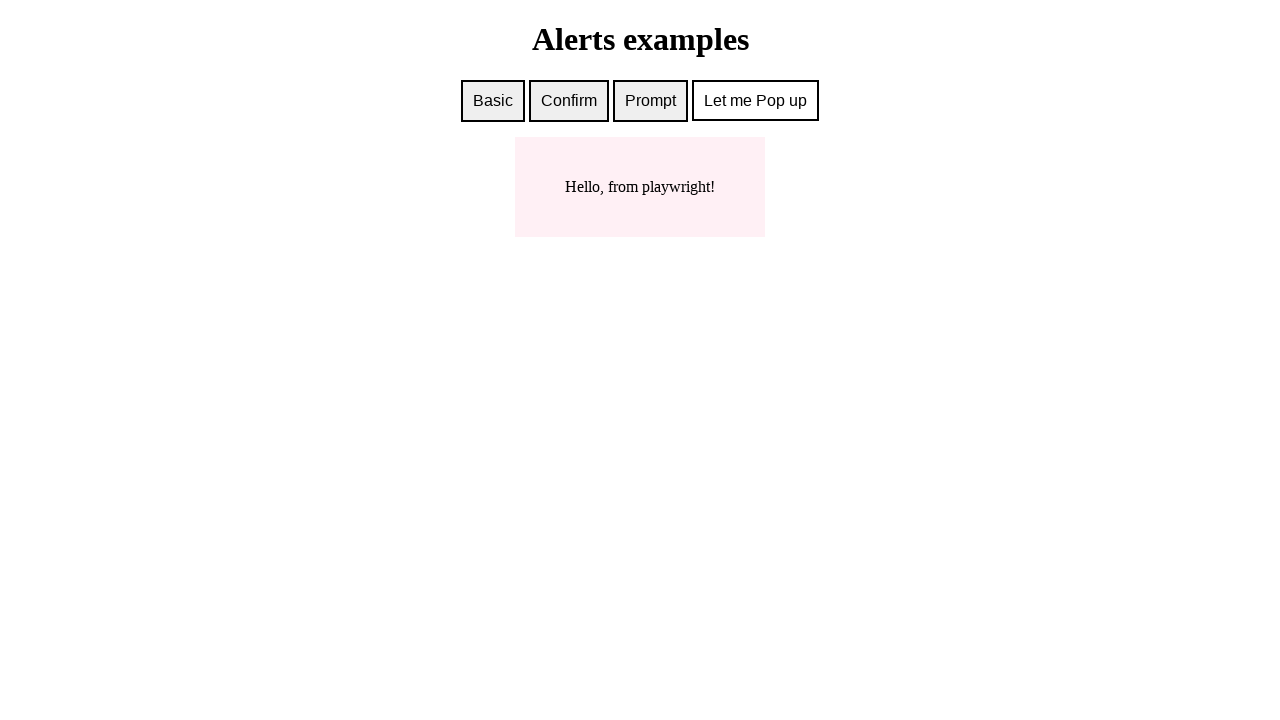

Waited 500ms for dialog to be processed
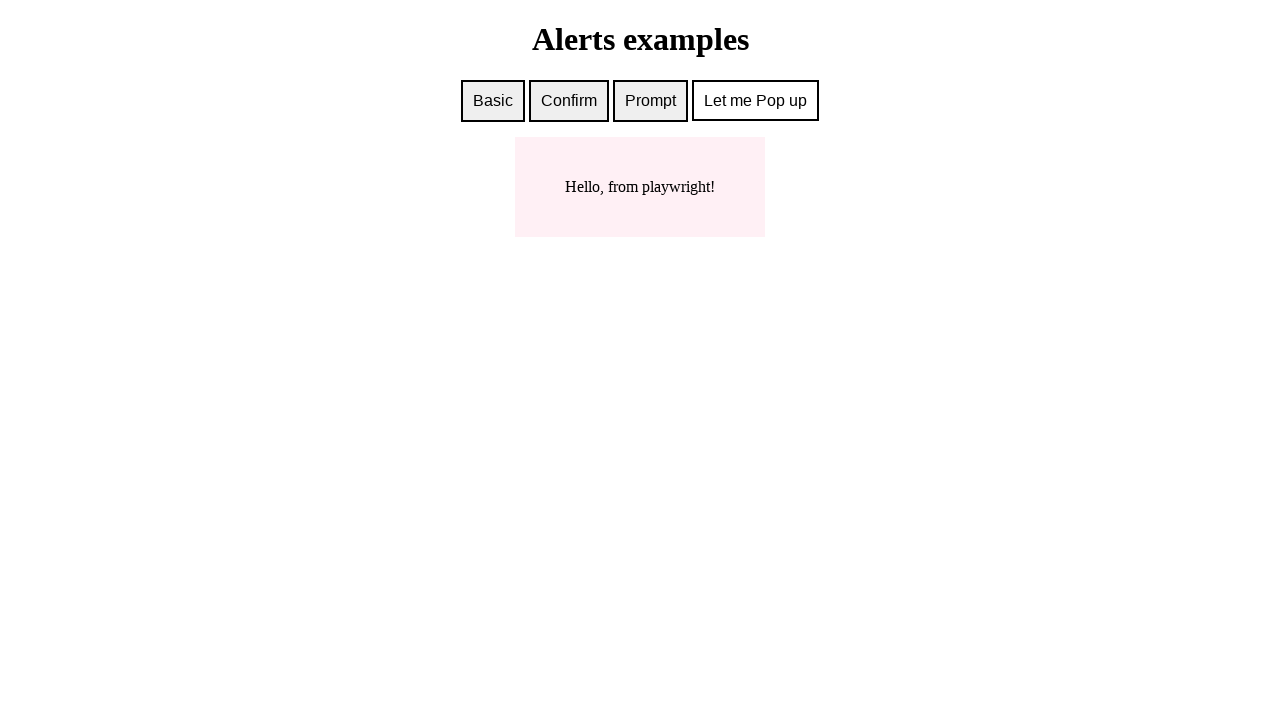

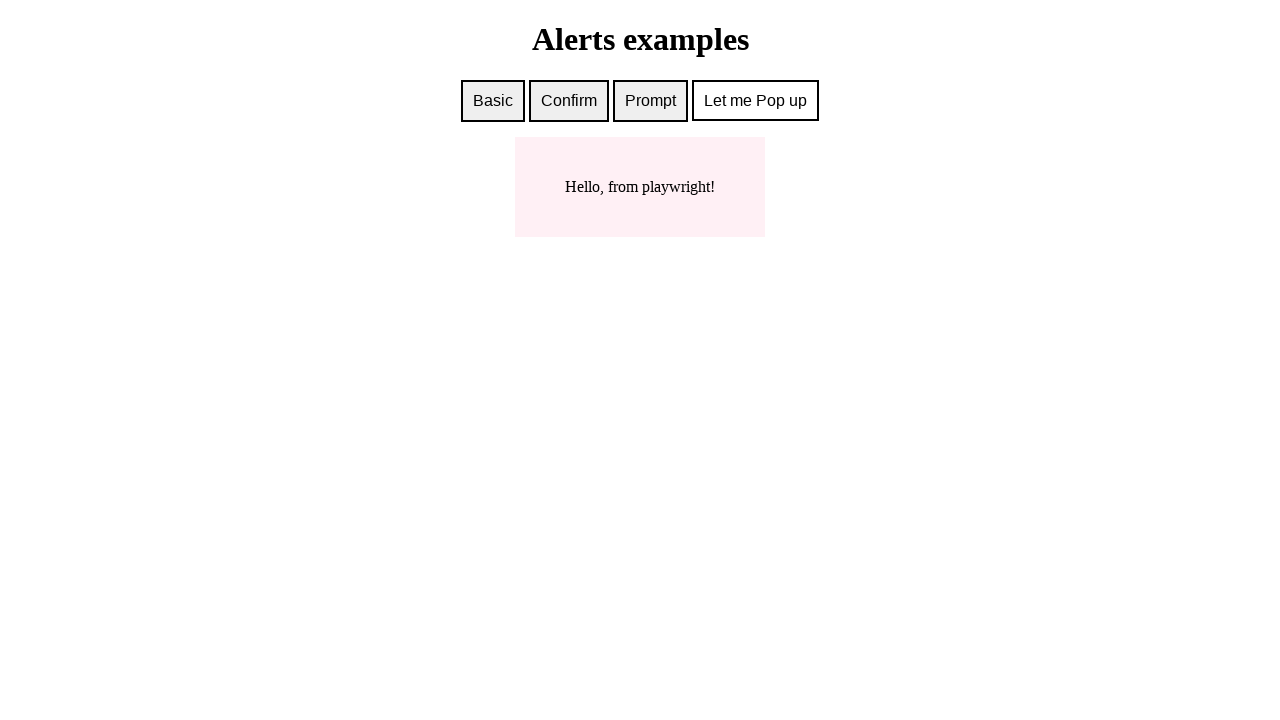